Tests nested menu navigation by hovering over a main menu item, then a submenu, and finally clicking on a sub-submenu item using mouse actions.

Starting URL: https://demoqa.com/menu/

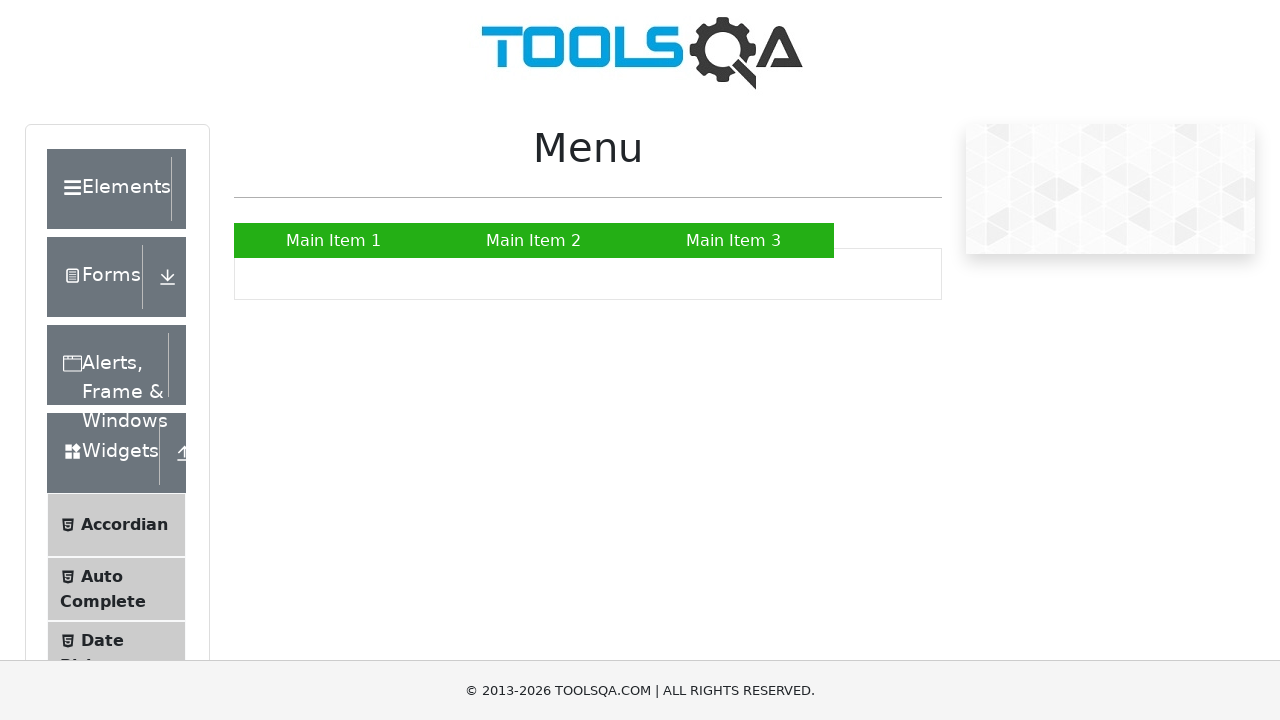

Hovered over 'Main Item 2' to reveal submenu at (534, 240) on xpath=//a[contains(text(),'Main Item 2')]
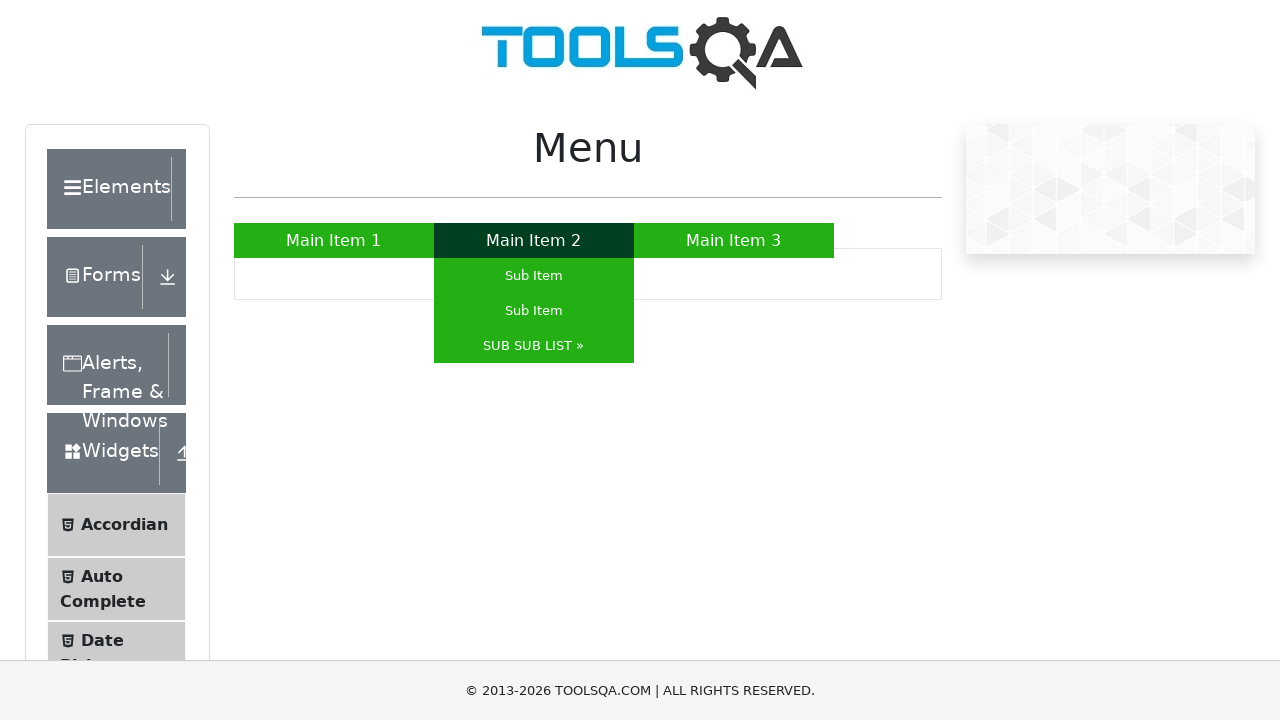

Hovered over 'SUB SUB LIST' to reveal nested submenu items at (534, 346) on xpath=//a[contains(text(),'SUB SUB LIST')]
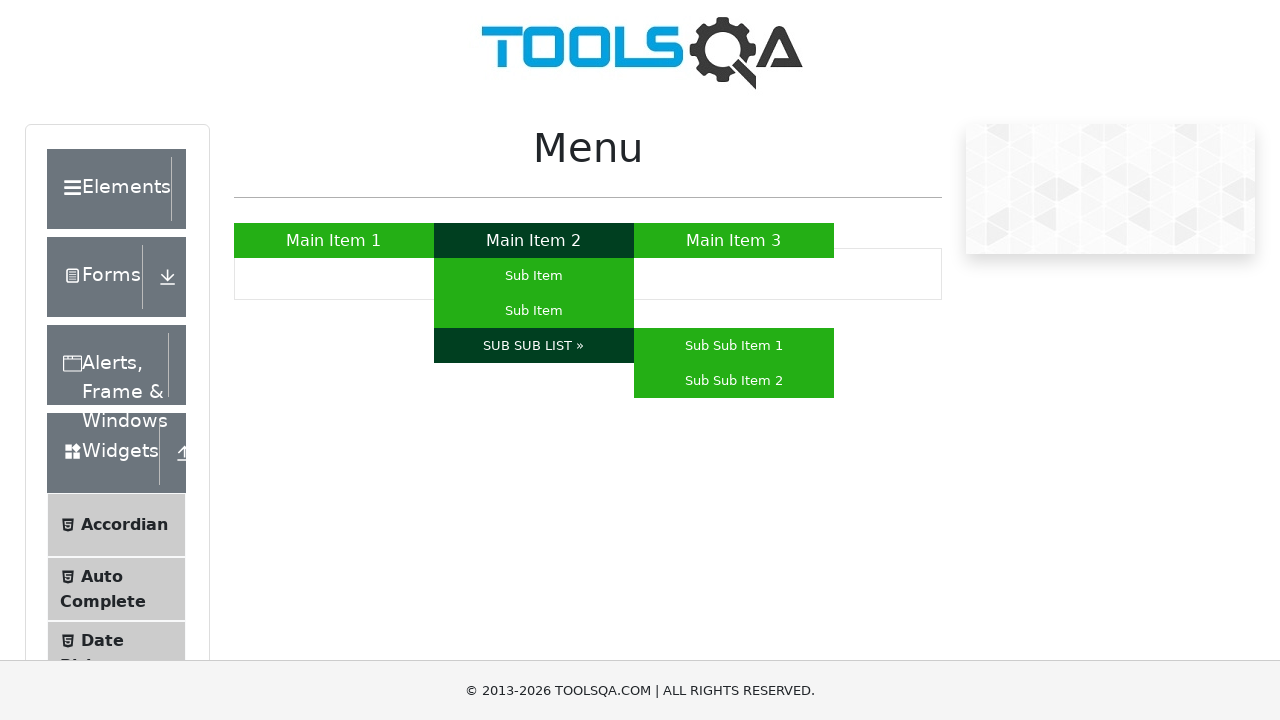

Clicked on 'Sub Sub Item 1' at (734, 346) on xpath=//a[contains(text(),'Sub Sub Item 1')]
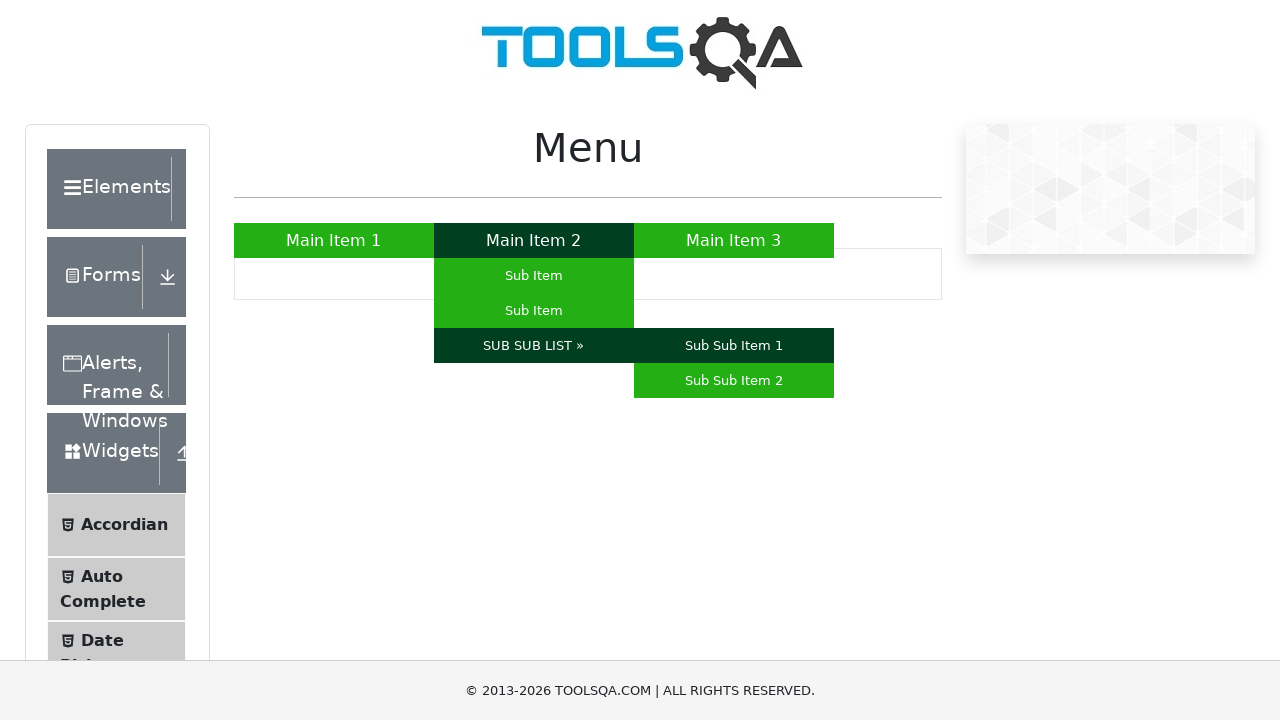

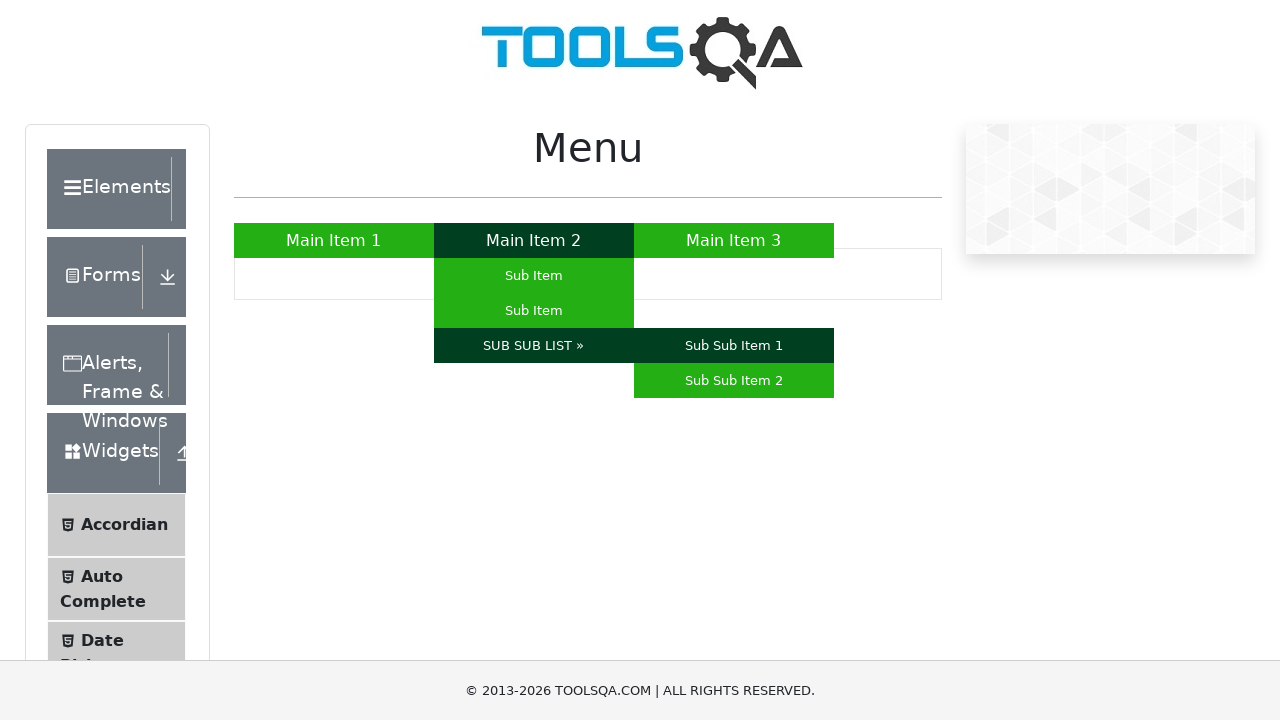